Tests that the complete all checkbox updates state when individual items are completed or cleared

Starting URL: https://demo.playwright.dev/todomvc

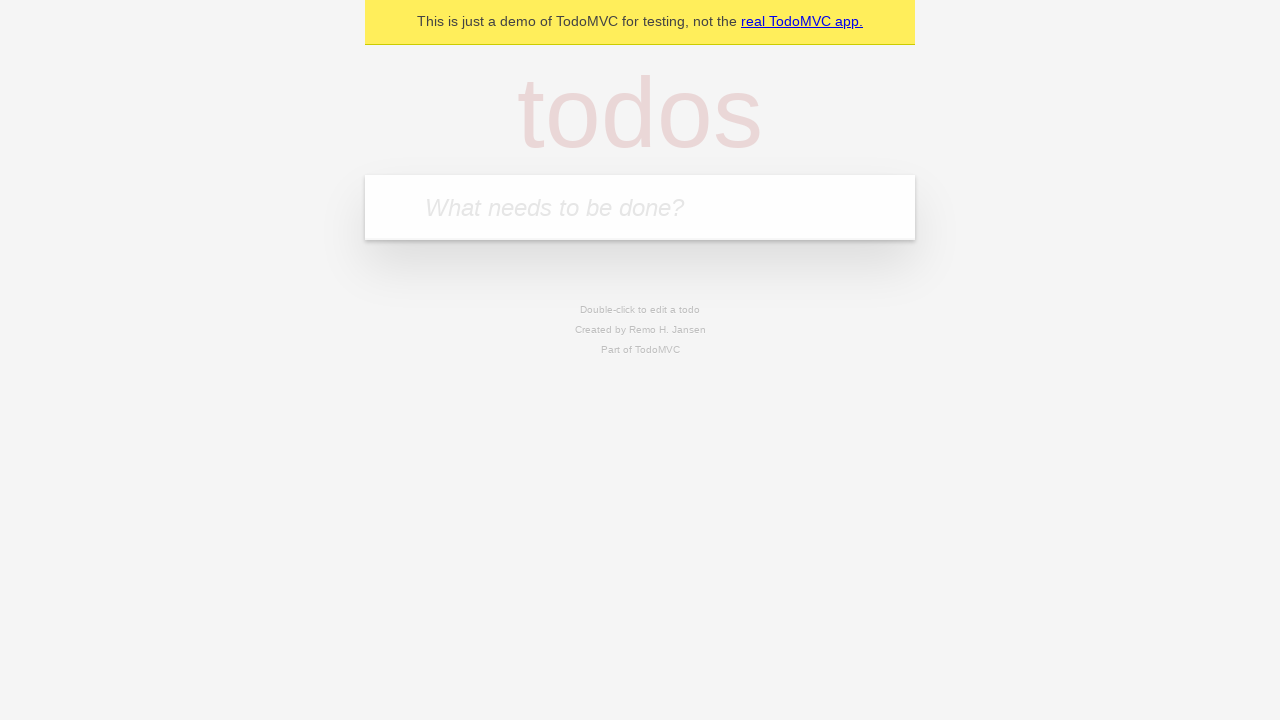

Filled todo input with 'buy some cheese' on internal:attr=[placeholder="What needs to be done?"i]
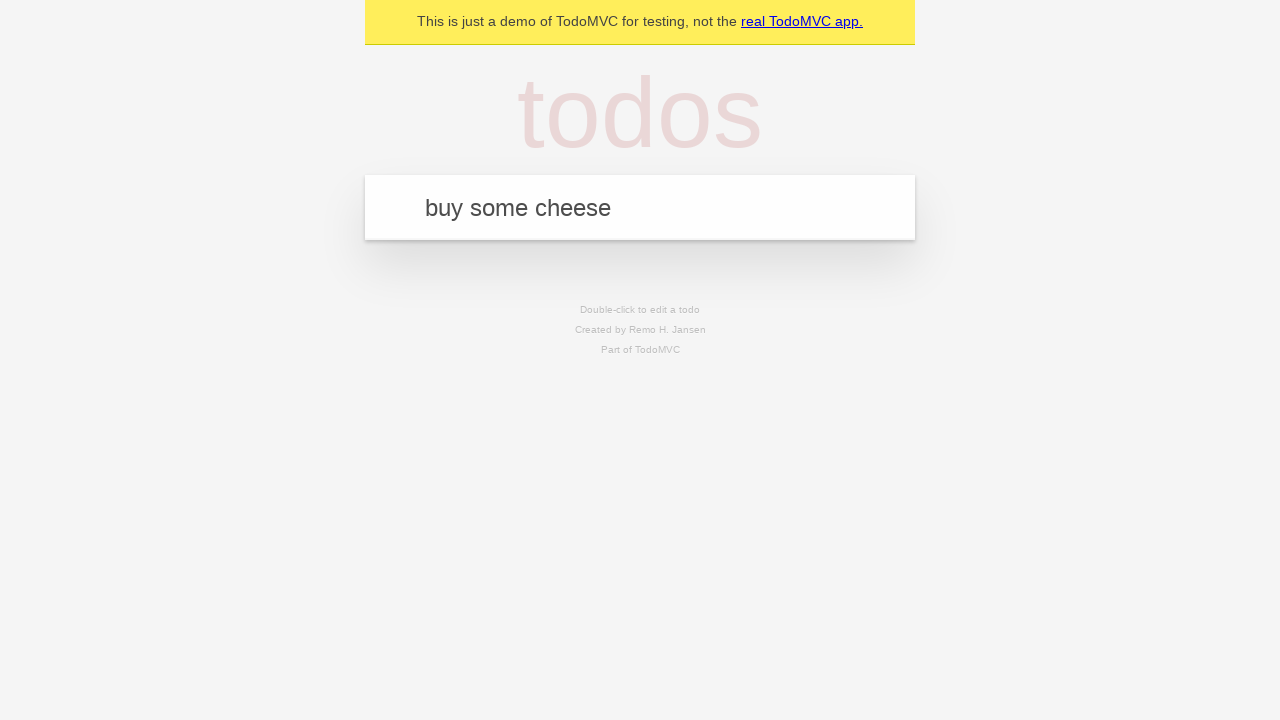

Pressed Enter to add first todo on internal:attr=[placeholder="What needs to be done?"i]
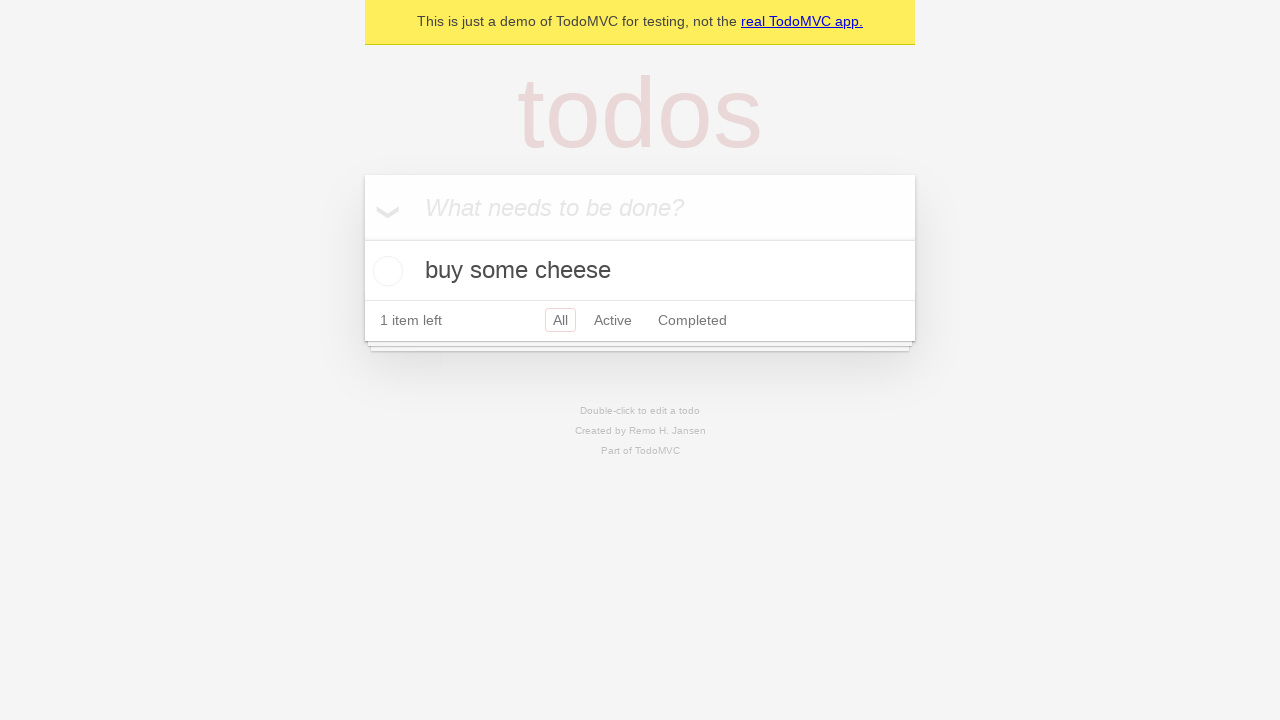

Filled todo input with 'feed the cat' on internal:attr=[placeholder="What needs to be done?"i]
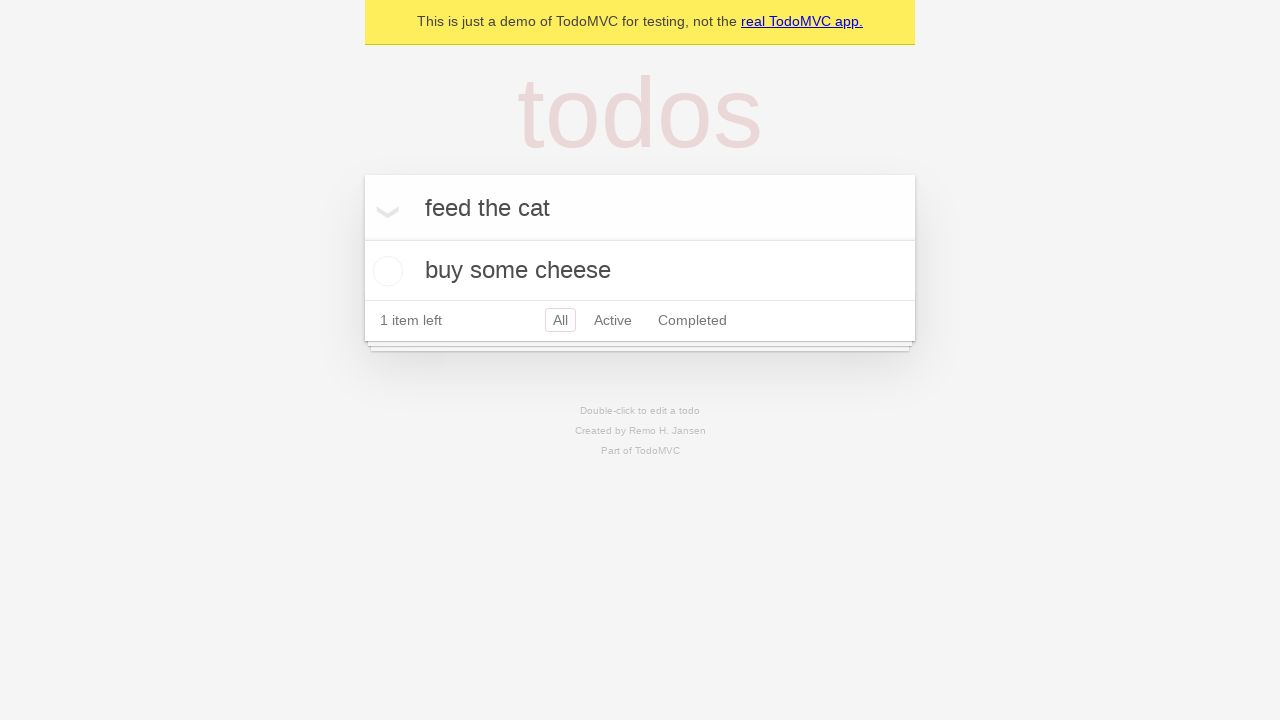

Pressed Enter to add second todo on internal:attr=[placeholder="What needs to be done?"i]
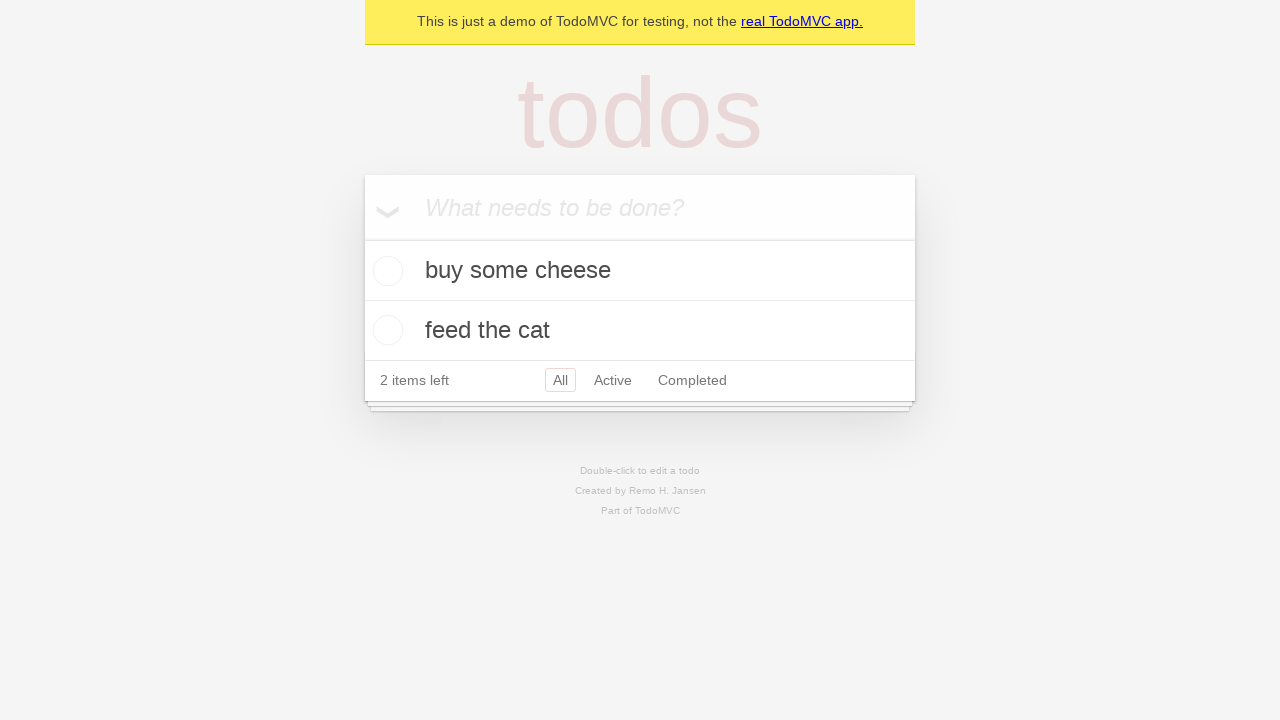

Filled todo input with 'book a doctors appointment' on internal:attr=[placeholder="What needs to be done?"i]
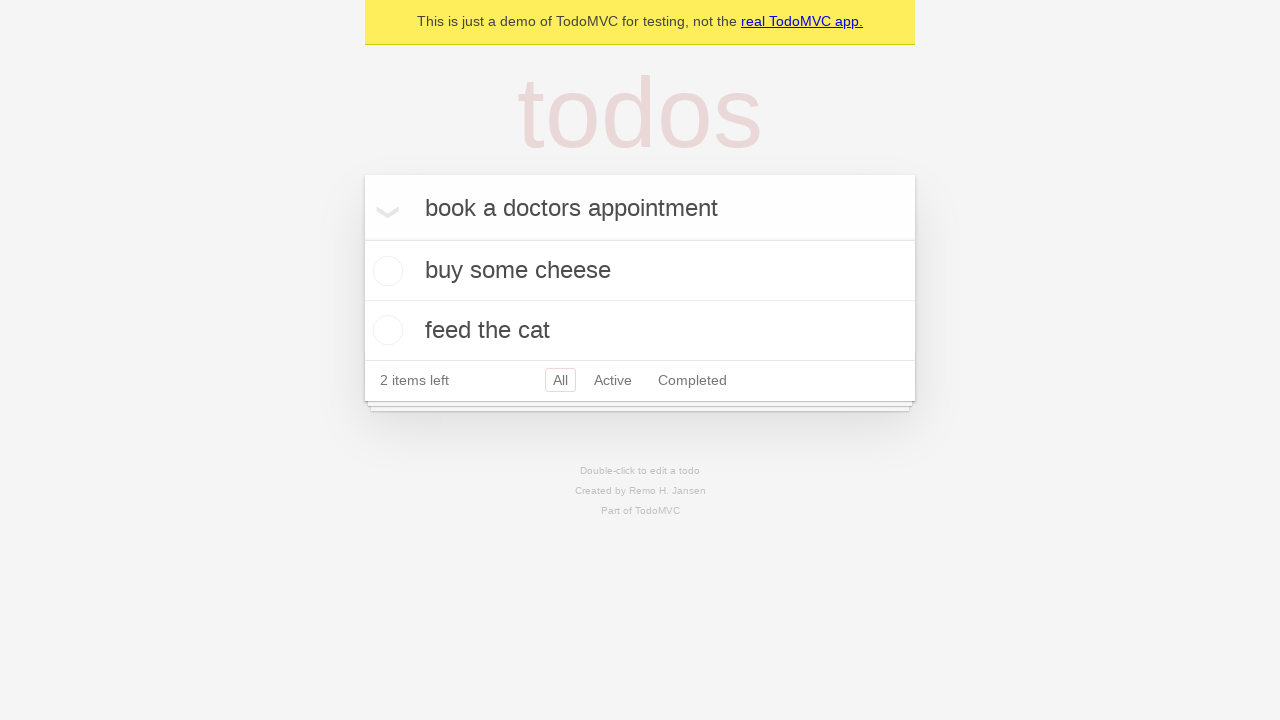

Pressed Enter to add third todo on internal:attr=[placeholder="What needs to be done?"i]
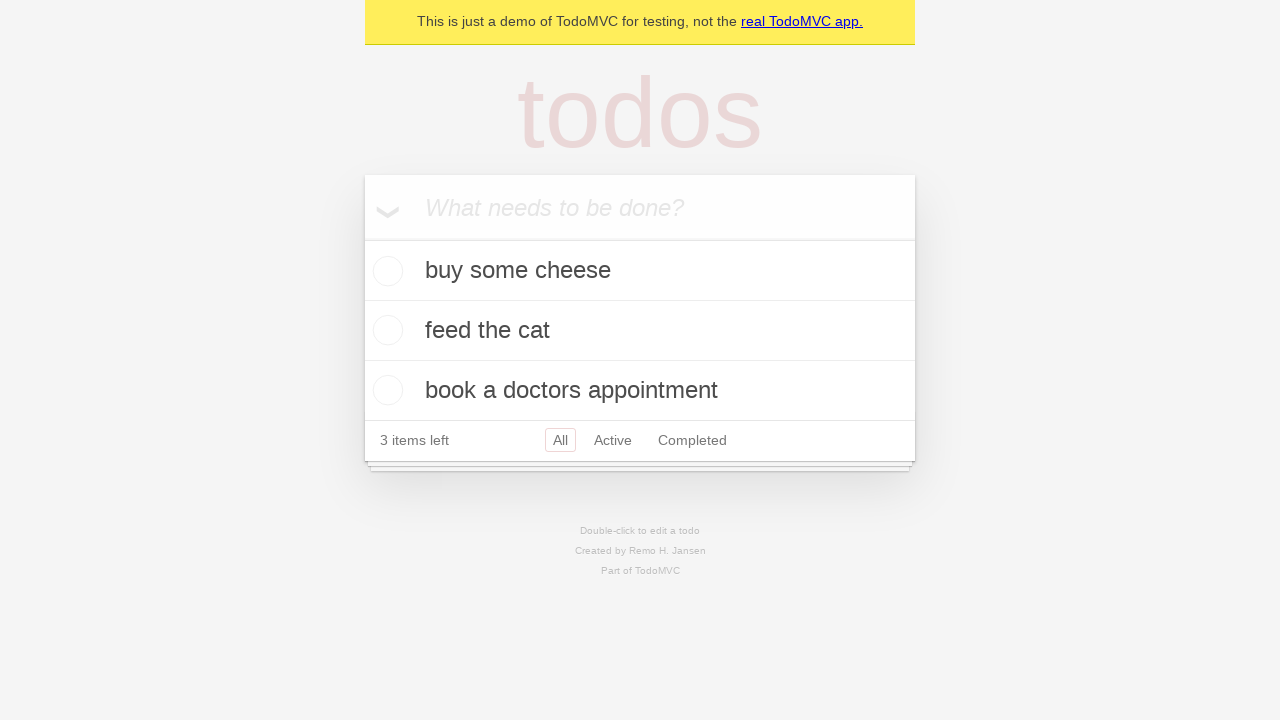

Clicked 'Mark all as complete' checkbox to check all todos at (362, 238) on internal:label="Mark all as complete"i
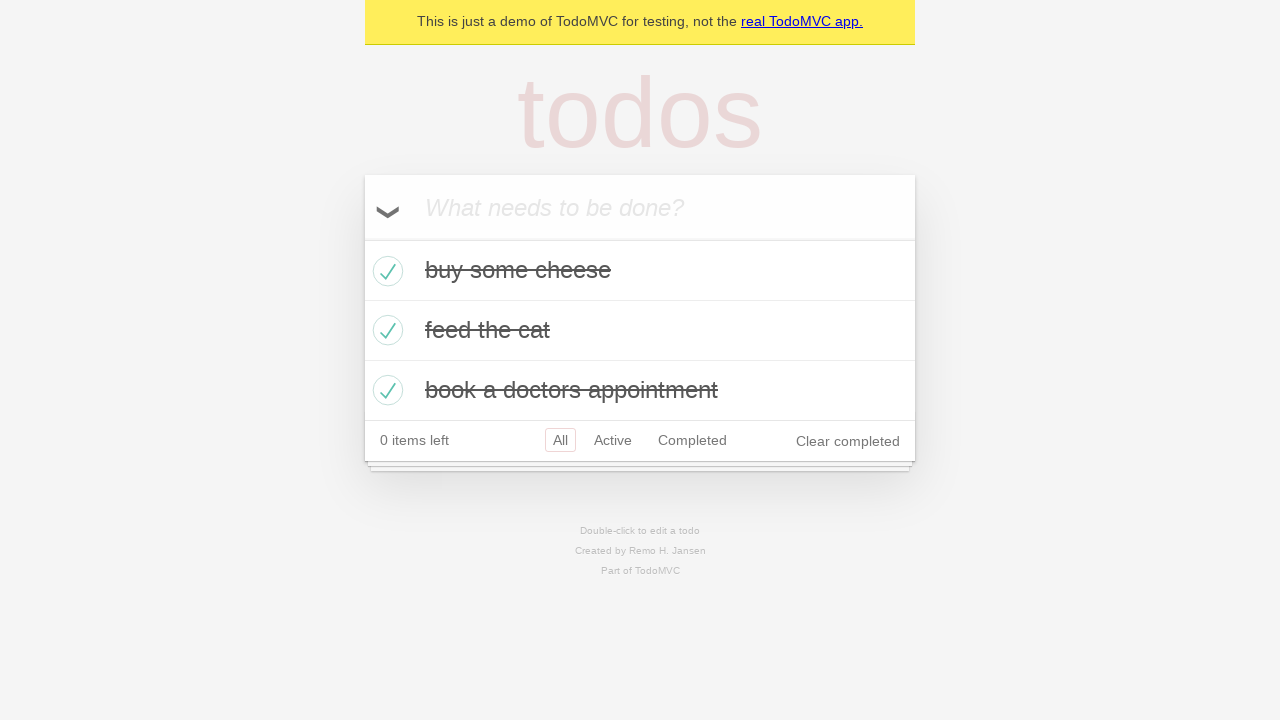

Unchecked the first todo item checkbox at (385, 271) on internal:testid=[data-testid="todo-item"s] >> nth=0 >> internal:role=checkbox
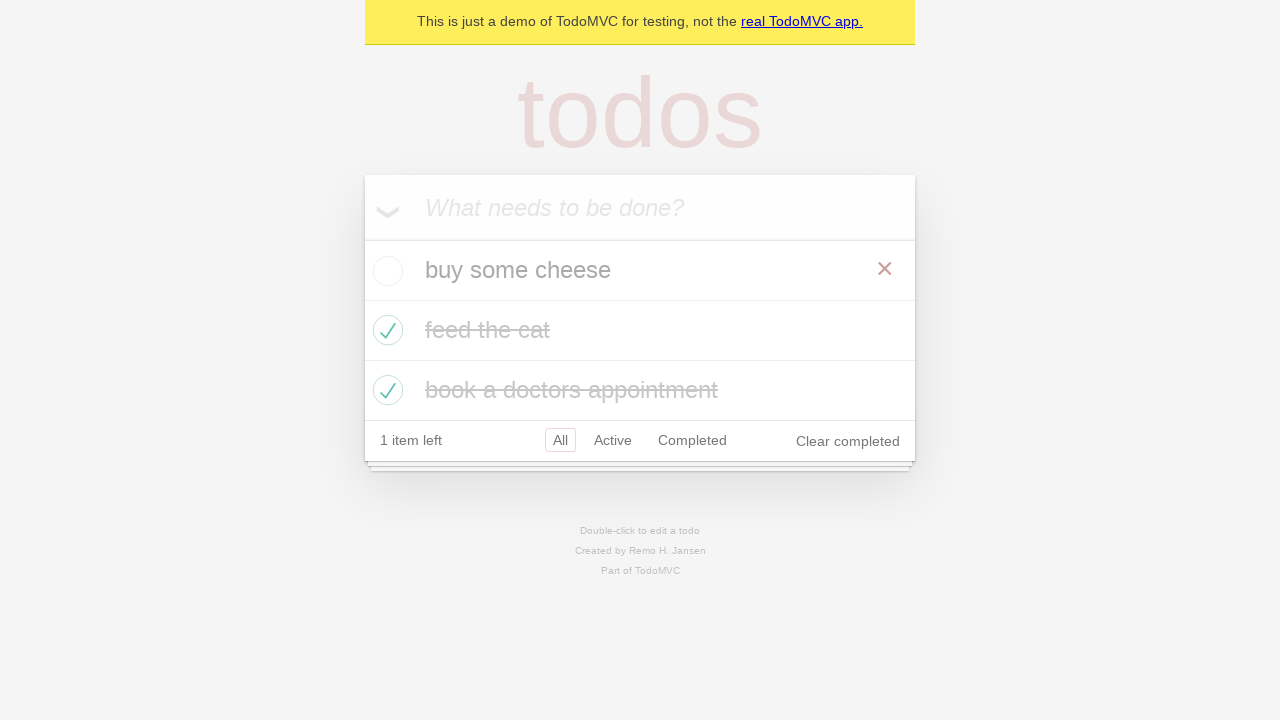

Checked the first todo item checkbox again at (385, 271) on internal:testid=[data-testid="todo-item"s] >> nth=0 >> internal:role=checkbox
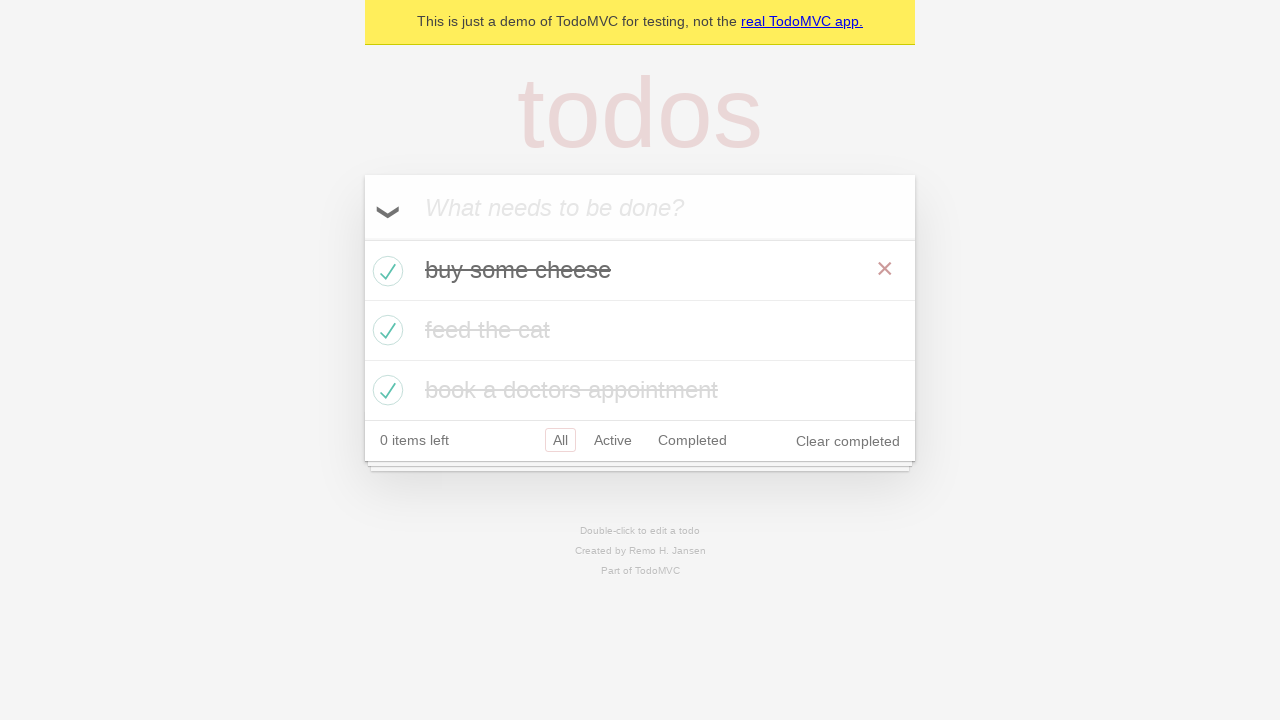

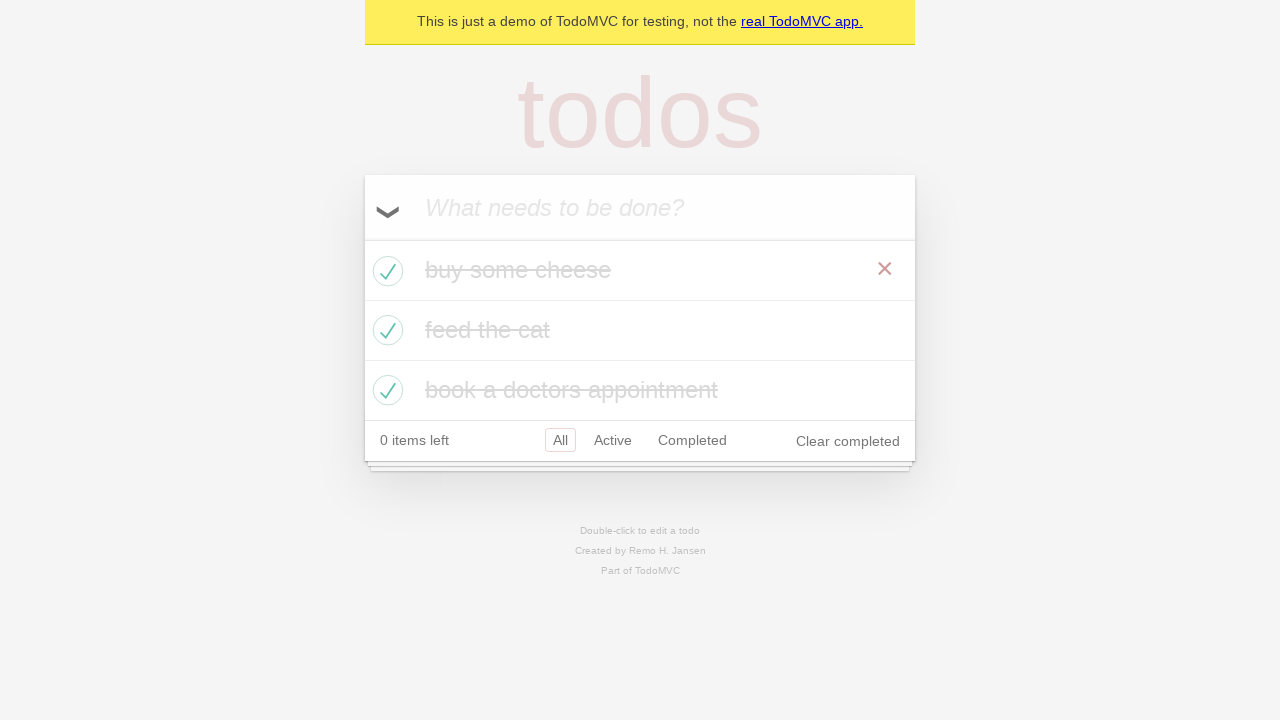